Navigates to The Internet test site, counts all links on the page, and clicks on the JQuery UI Menus link

Starting URL: http://the-internet.herokuapp.com/

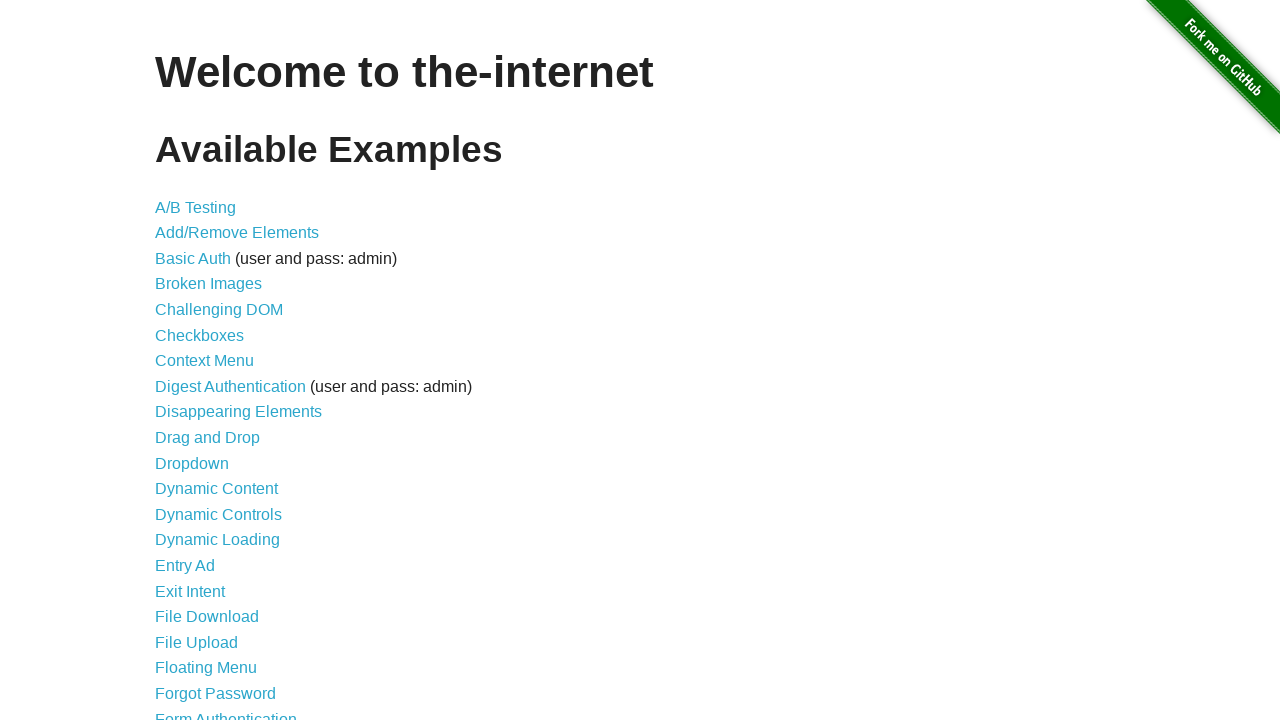

Waited 3 seconds for page to load
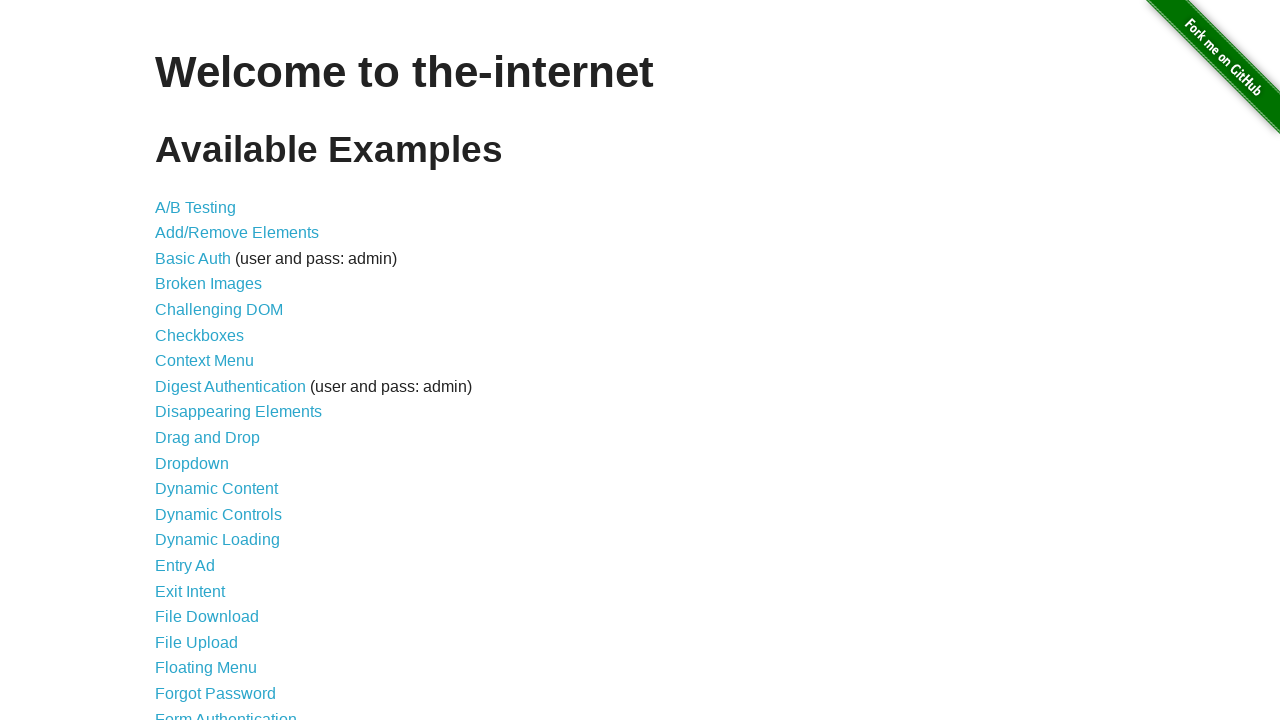

Found and counted all links on page: 46 links total
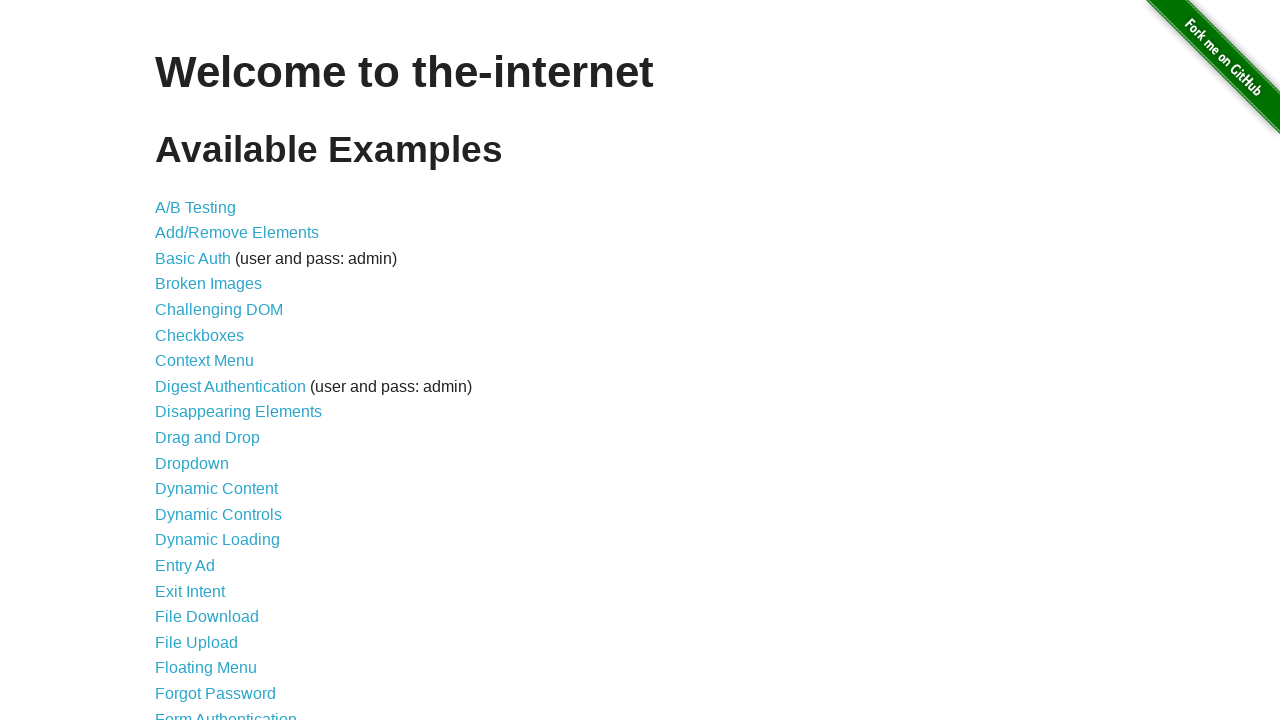

Clicked on JQuery UI Menus link at (216, 360) on text=JQuery UI Menus
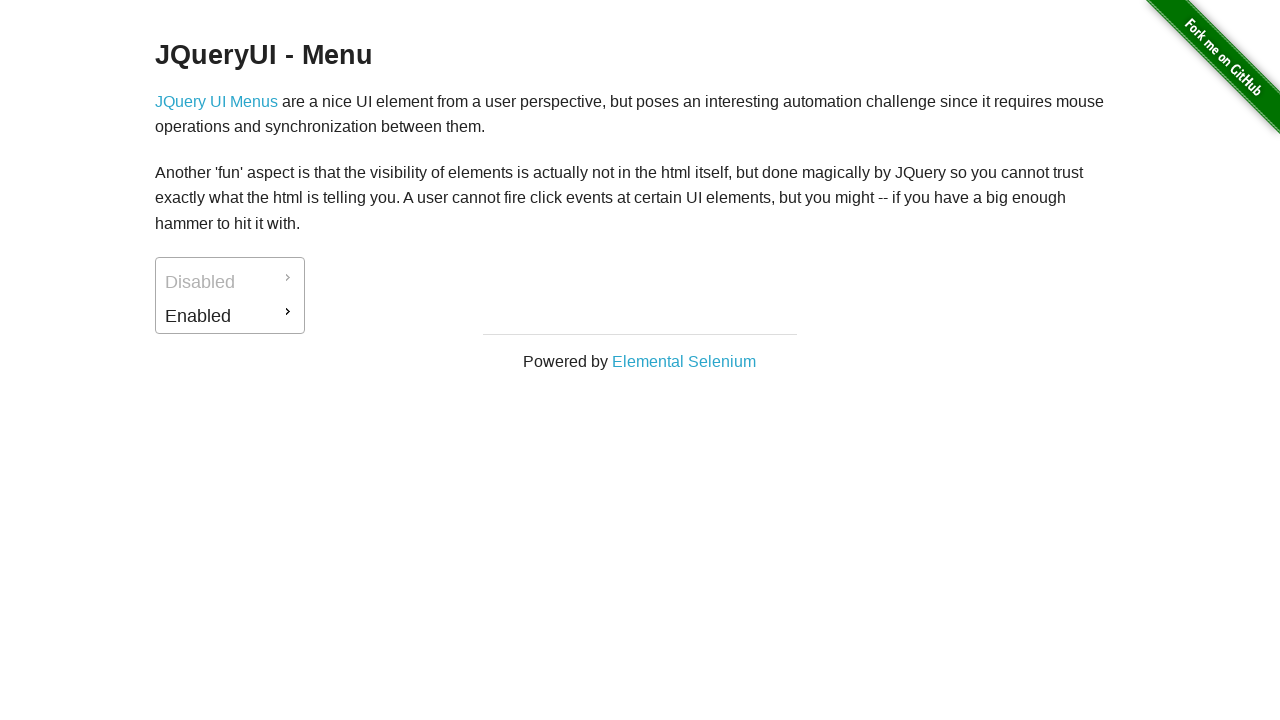

Waited 5 seconds for JQuery UI Menus page to load
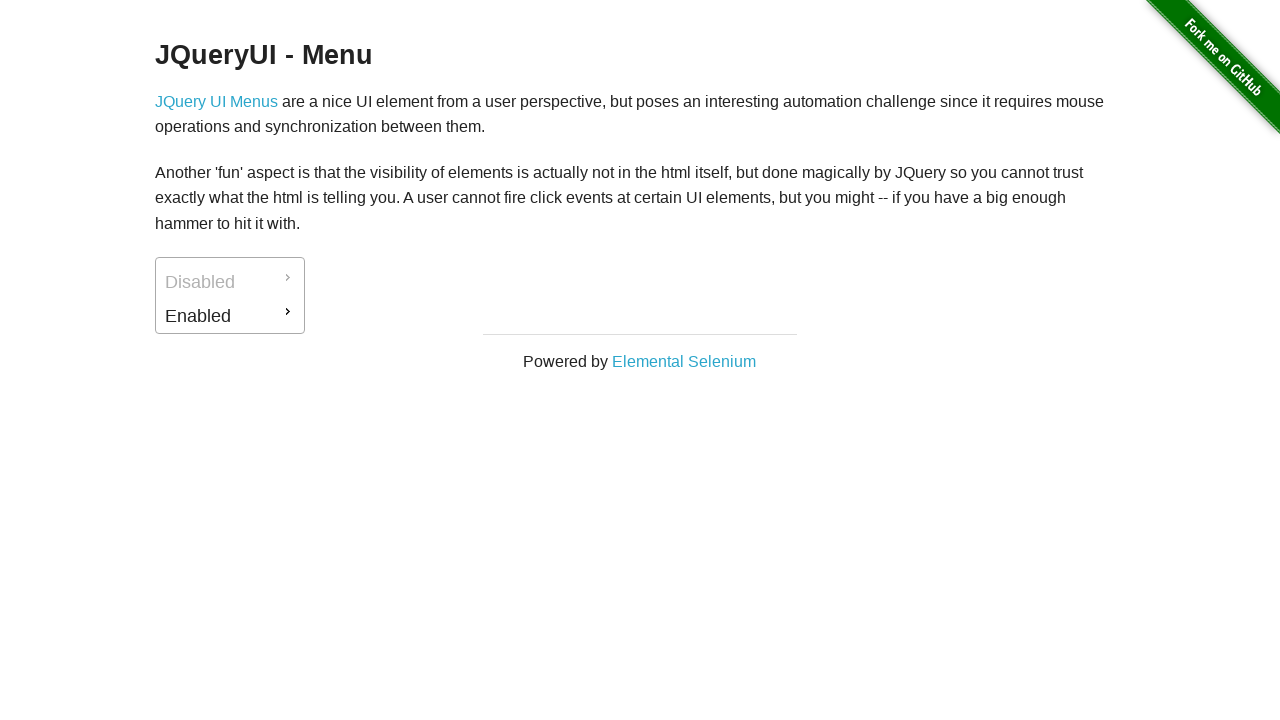

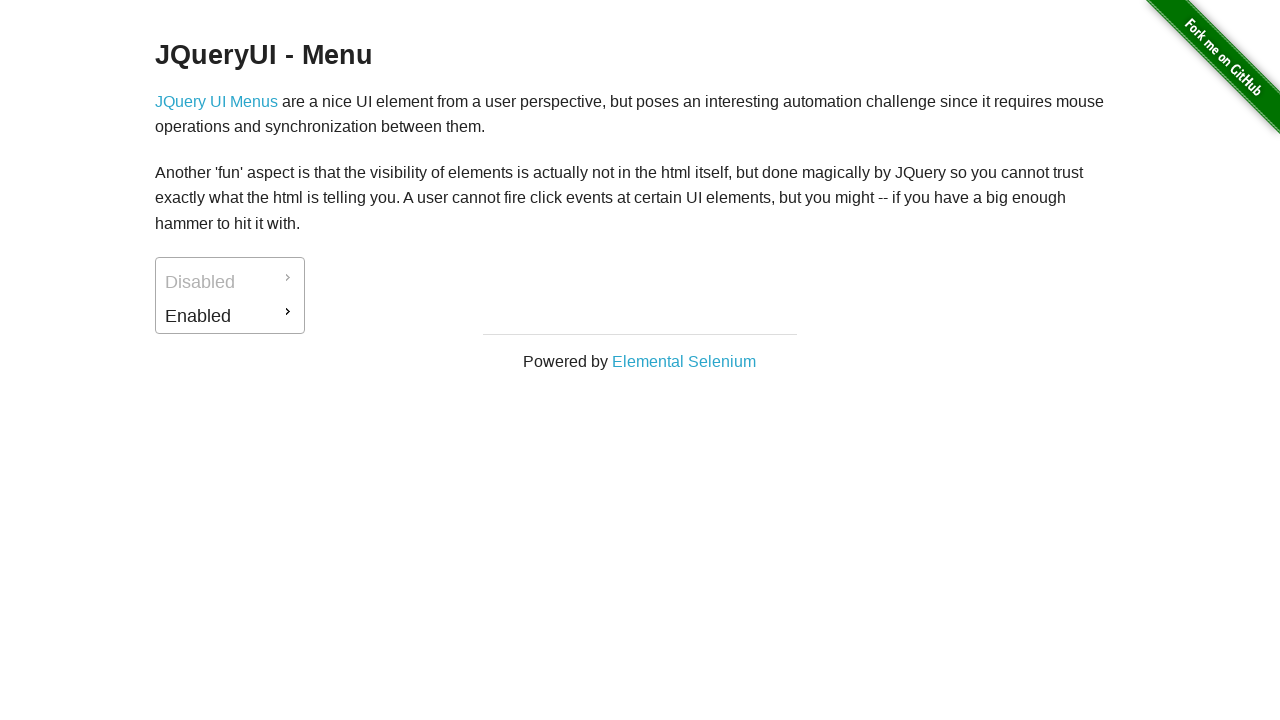